Tests the search functionality on a grocery shopping practice site by typing a search term and verifying the correct number of products are displayed

Starting URL: https://rahulshettyacademy.com/seleniumPractise/#/

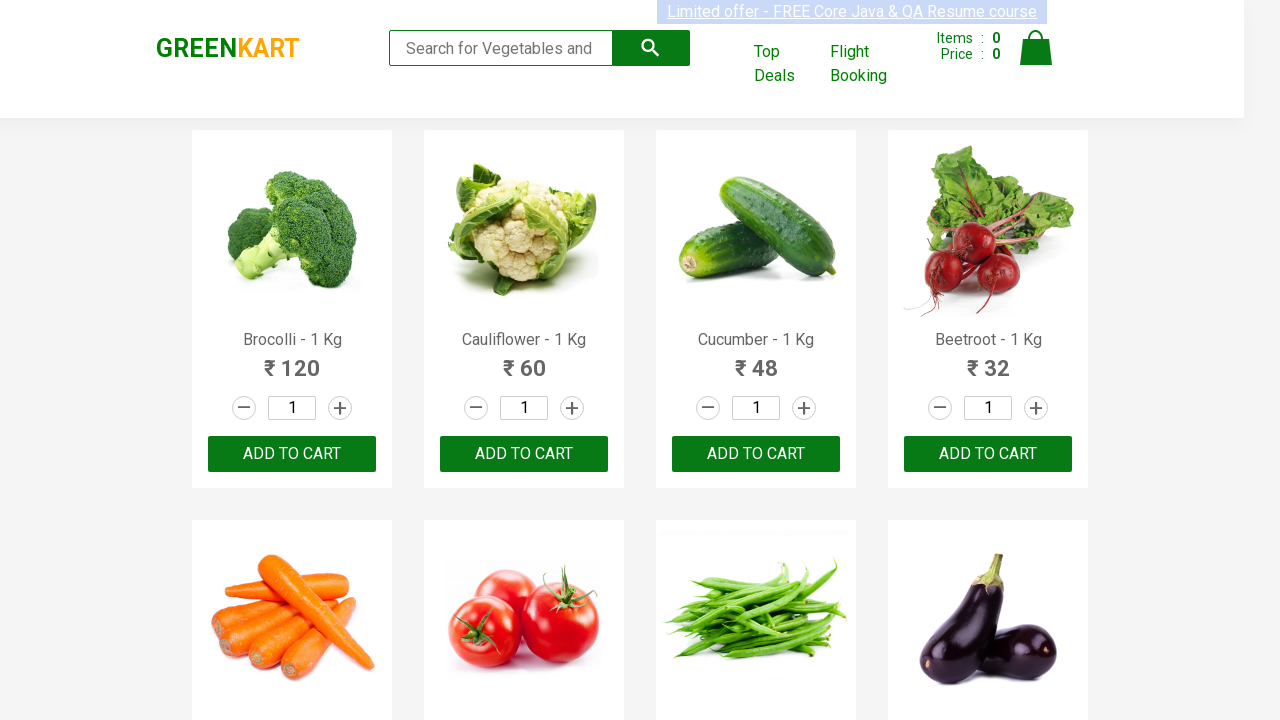

Typed 'ca' into search field on .search-keyword
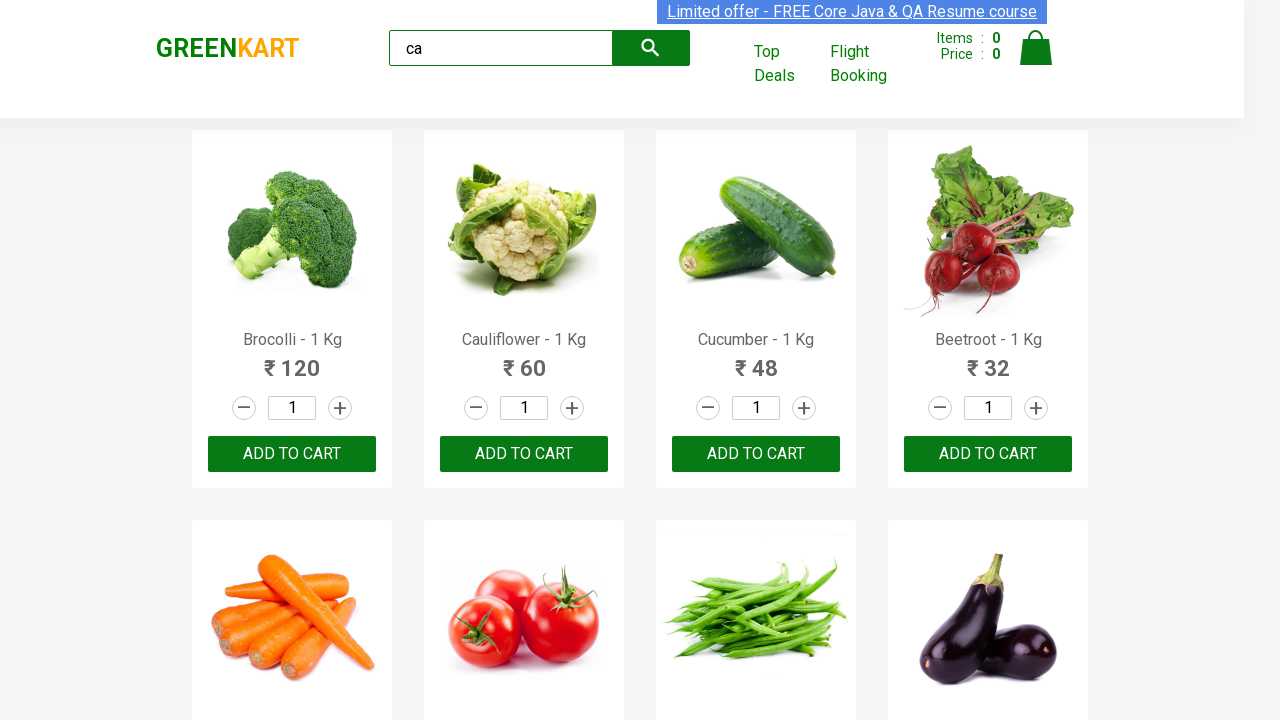

Waited 2 seconds for search results to update
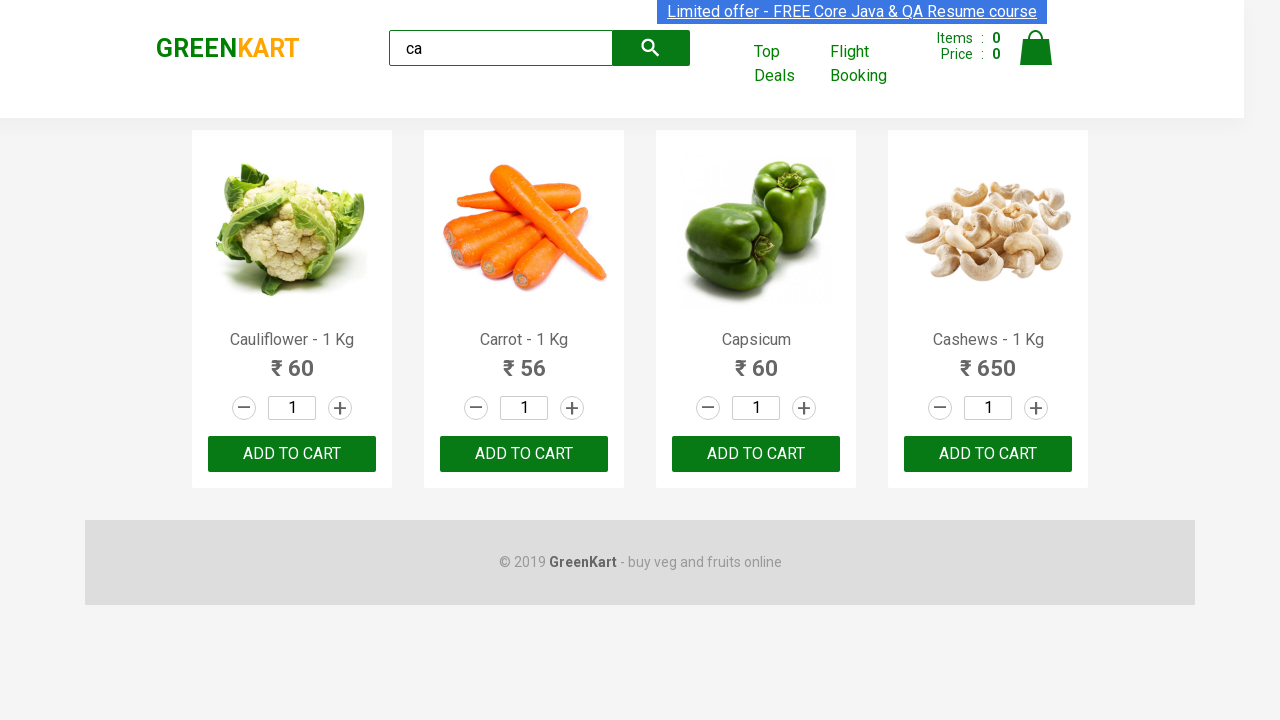

Located all visible product elements
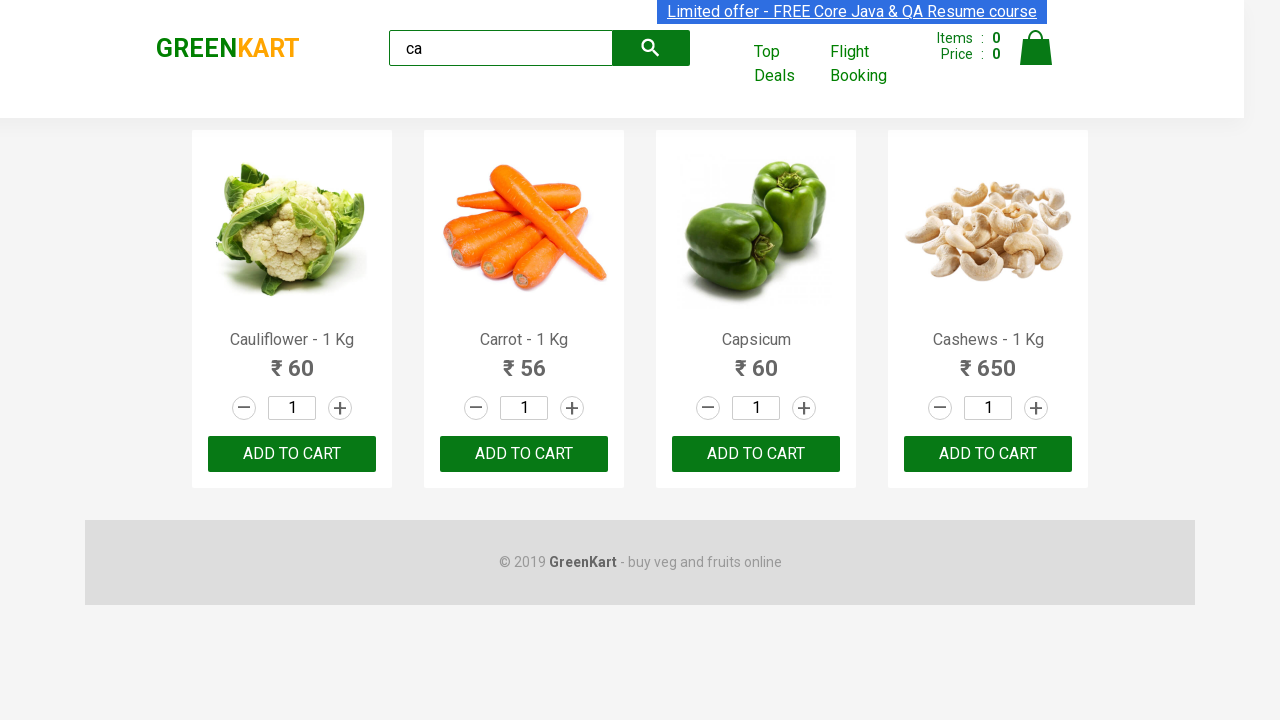

Verified that exactly 4 products are displayed for search term 'ca'
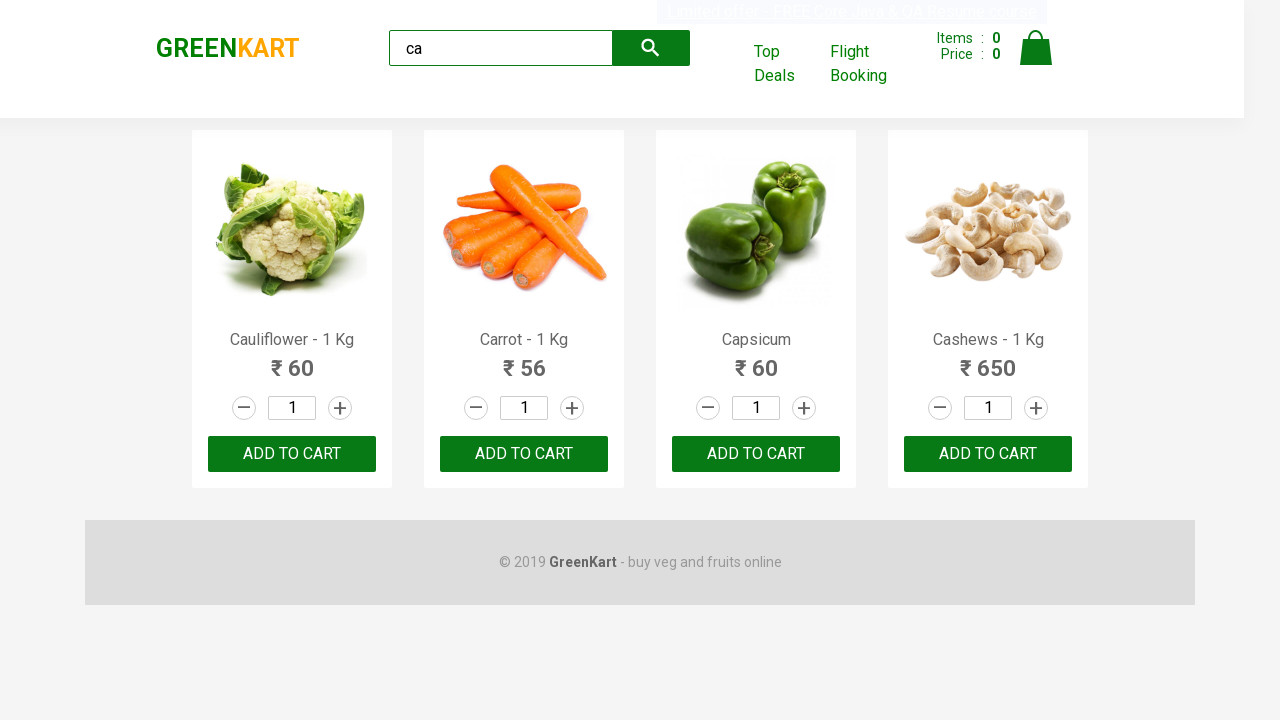

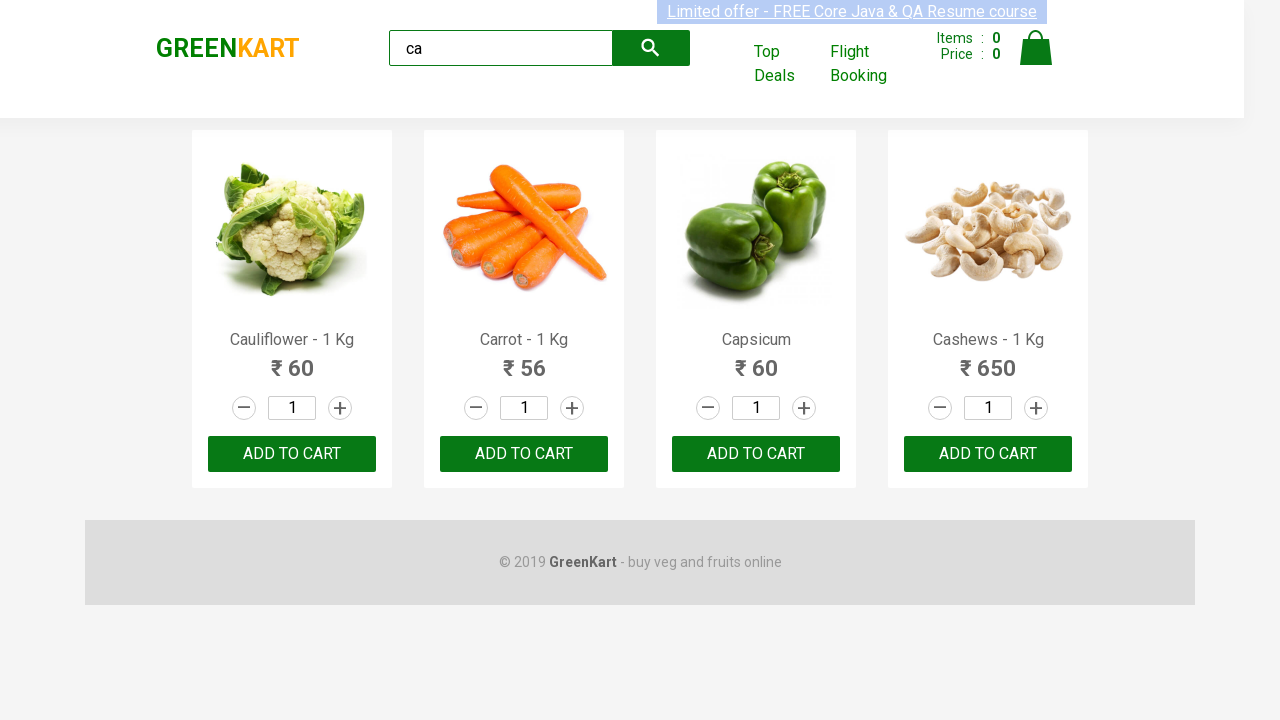